Tests the Resizable interaction feature by dragging resize handles on two different resizable elements.

Starting URL: https://demoqa.com/

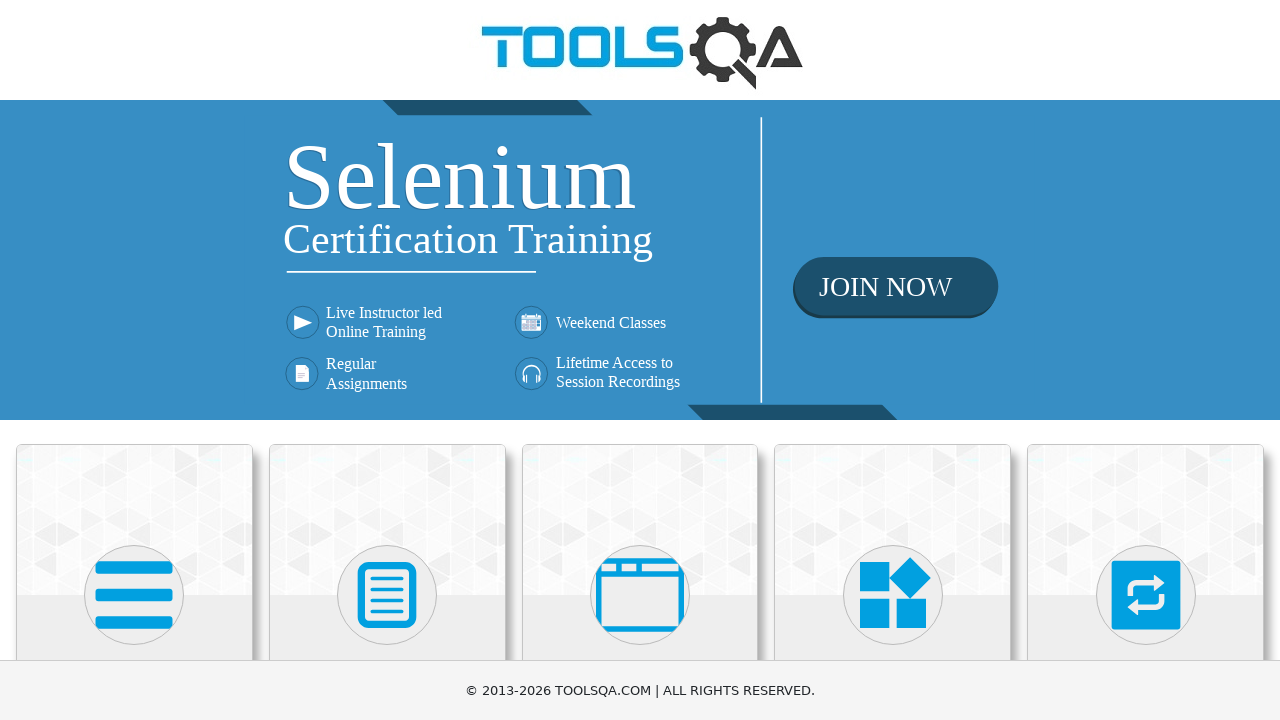

Clicked on Interactions heading at (1146, 360) on internal:role=heading[name="Interactions"i]
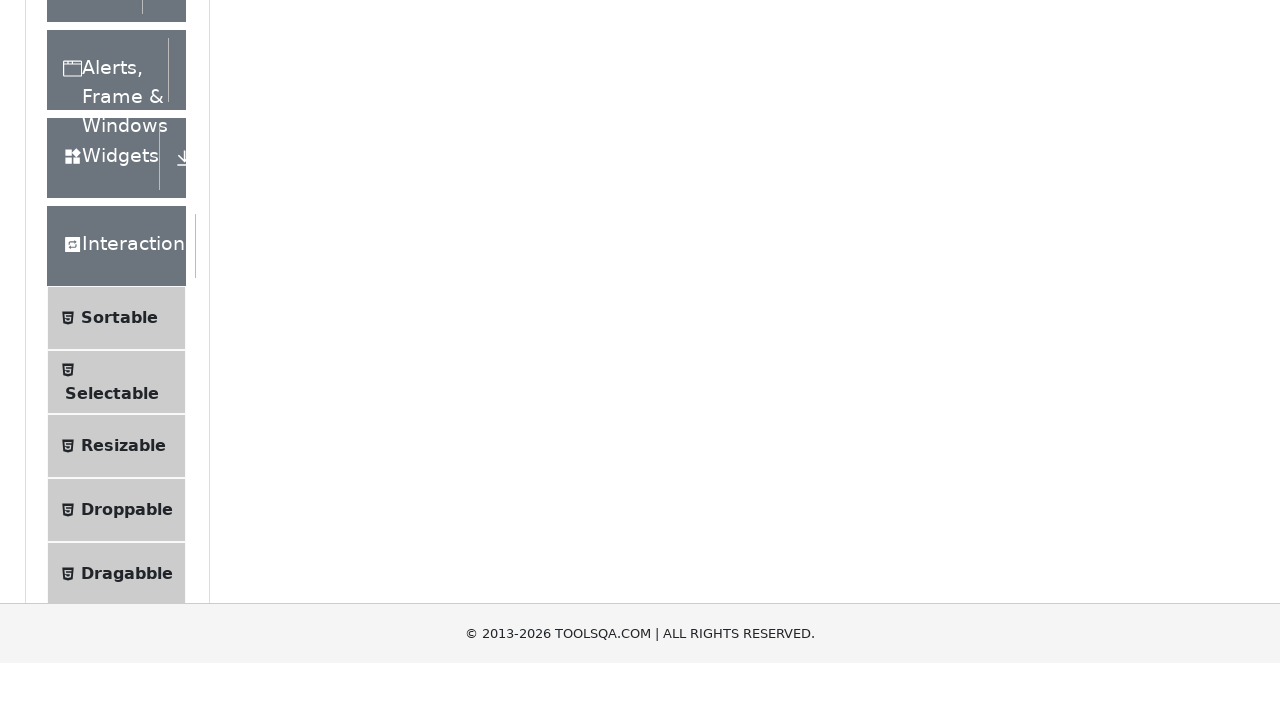

Waited for page to load
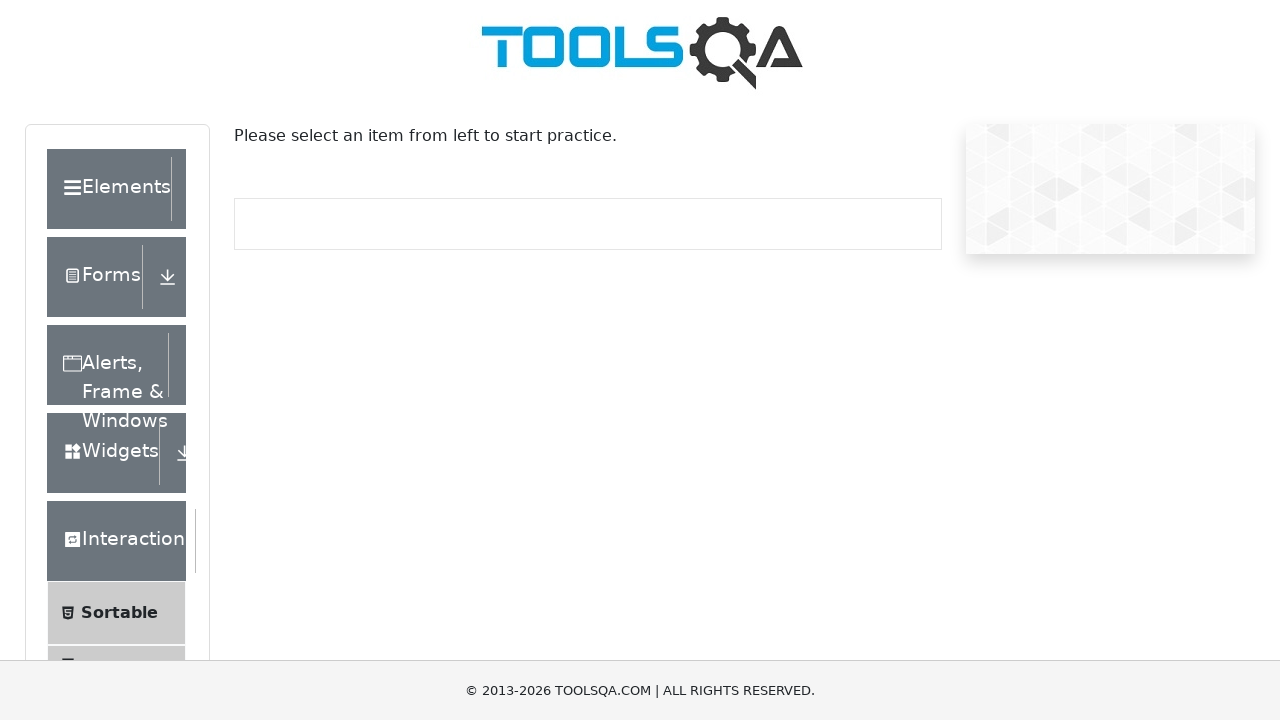

Clicked on Resizable menu item at (123, 361) on internal:text="Resizable"i
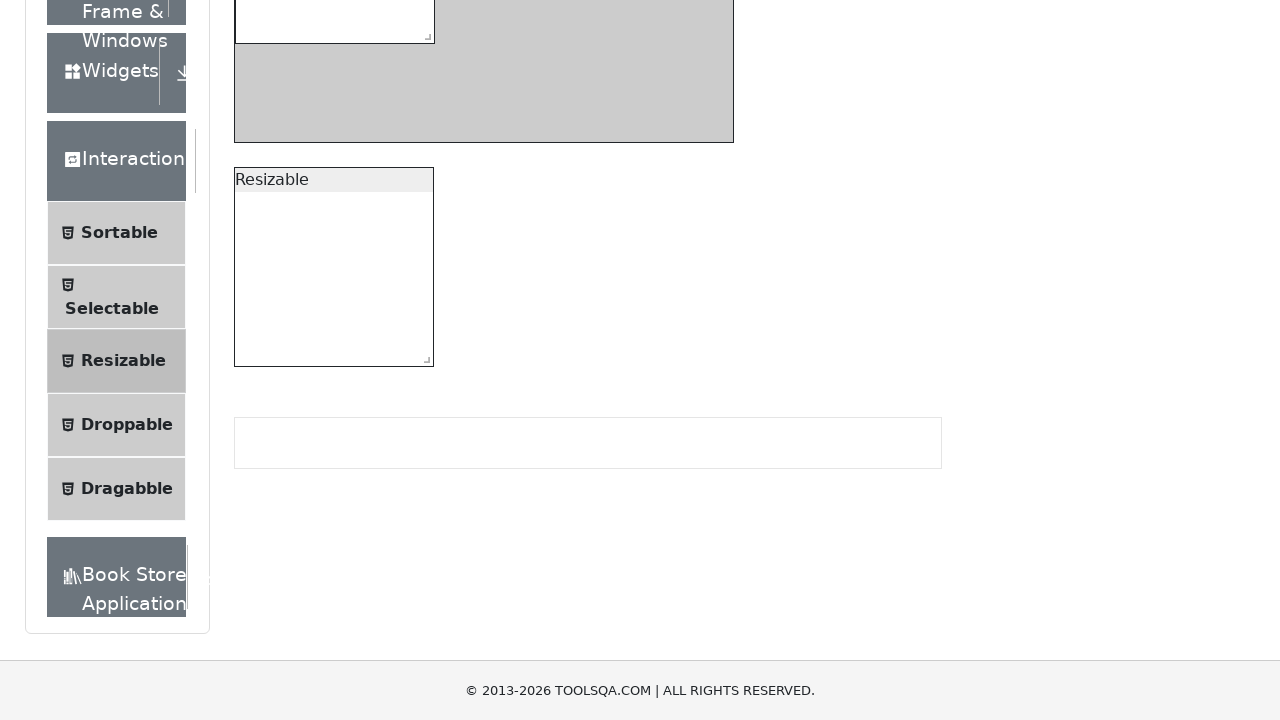

Hovered over restricted resizable box handle at (424, 33) on #resizableBoxWithRestriction > span
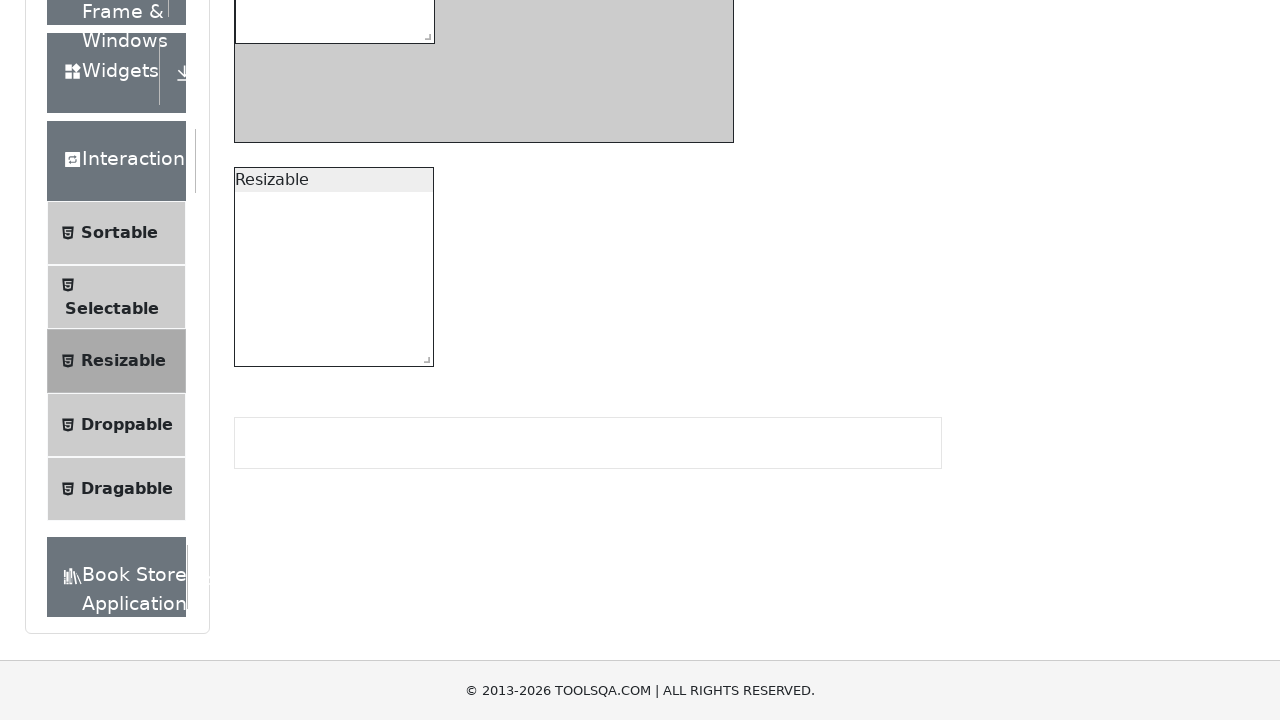

Pressed mouse button down on restricted box handle at (424, 33)
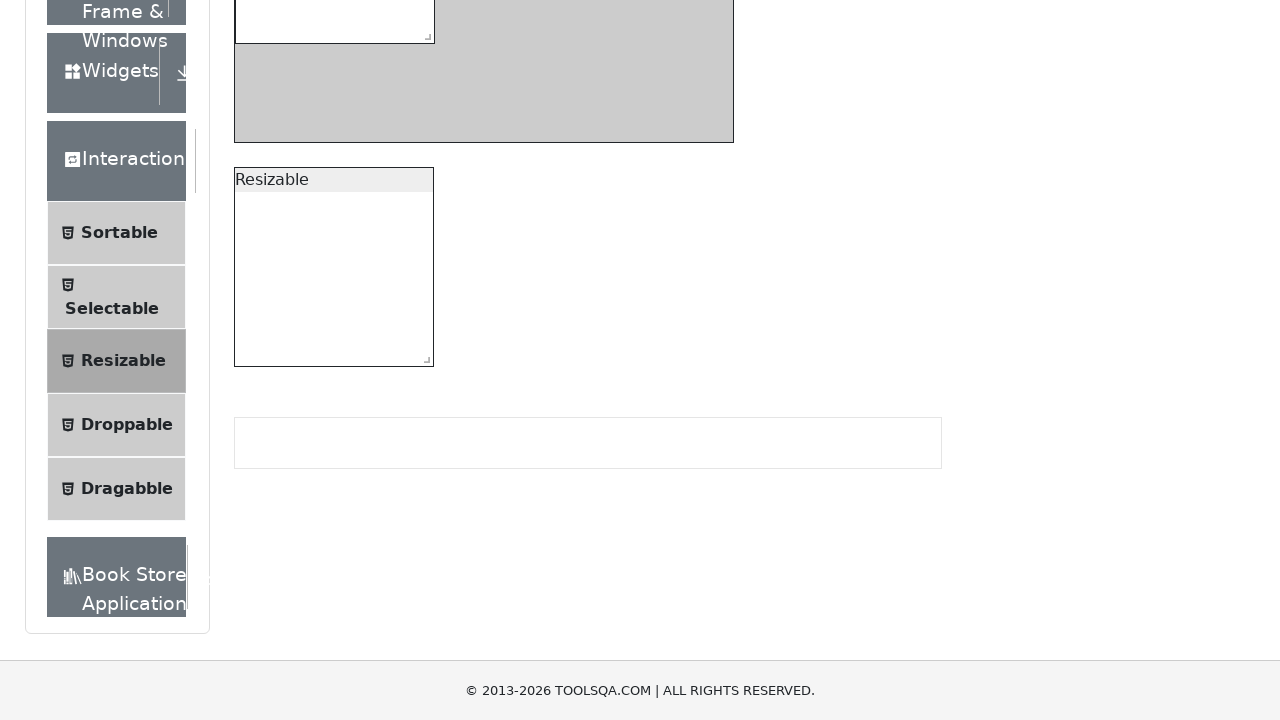

Dragged restricted resizable box to new position (830, 590) at (830, 590)
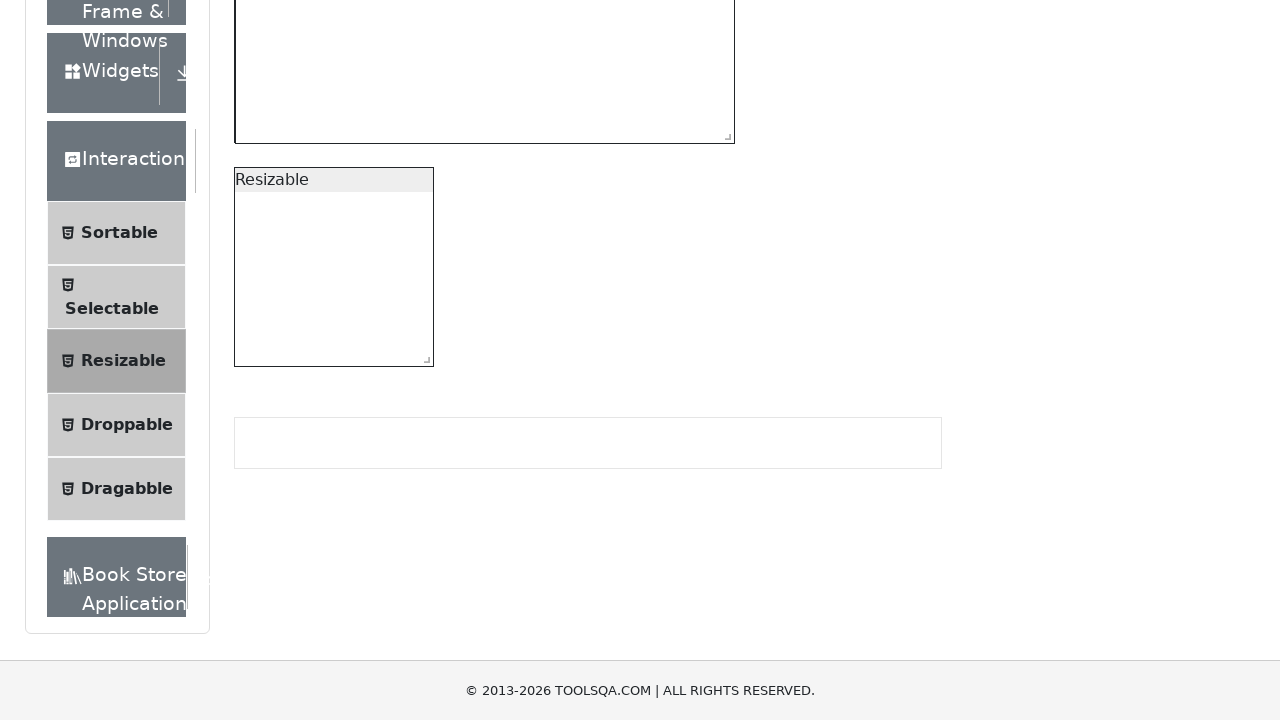

Released mouse button to complete resize of restricted box at (830, 590)
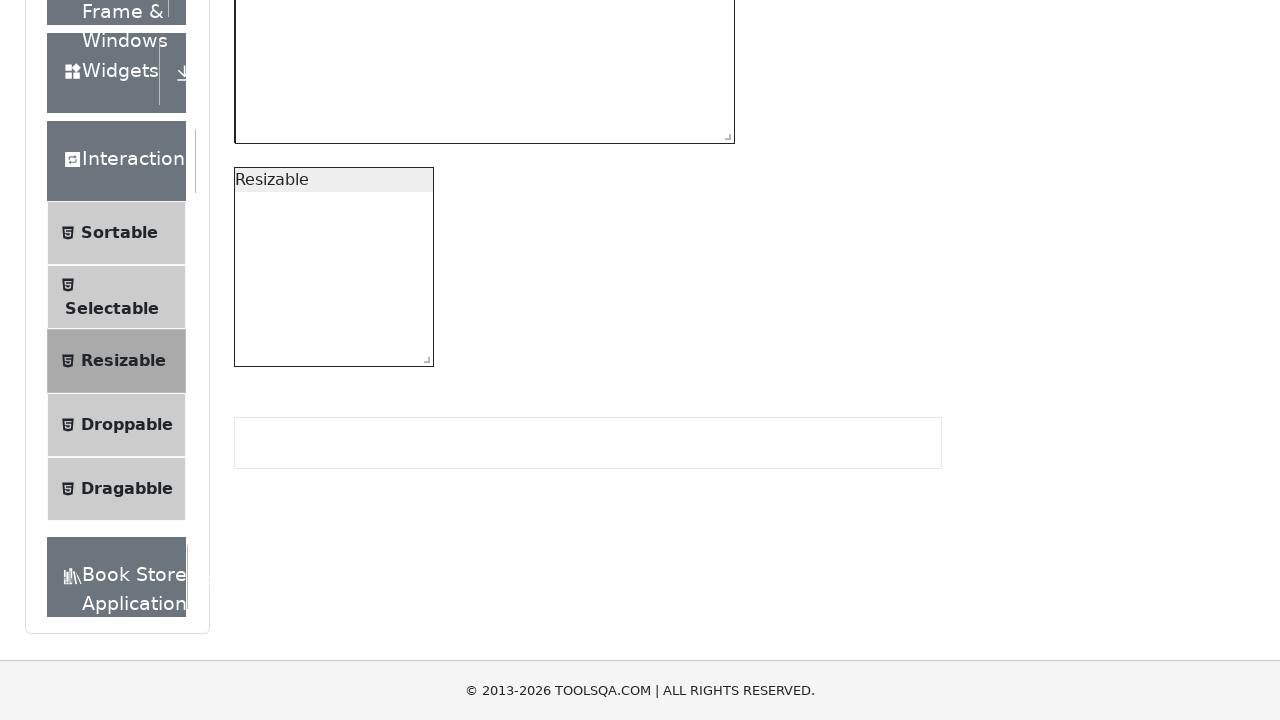

Hovered over unrestricted resizable box handle at (423, 356) on xpath=//*[@id="resizable"]/span
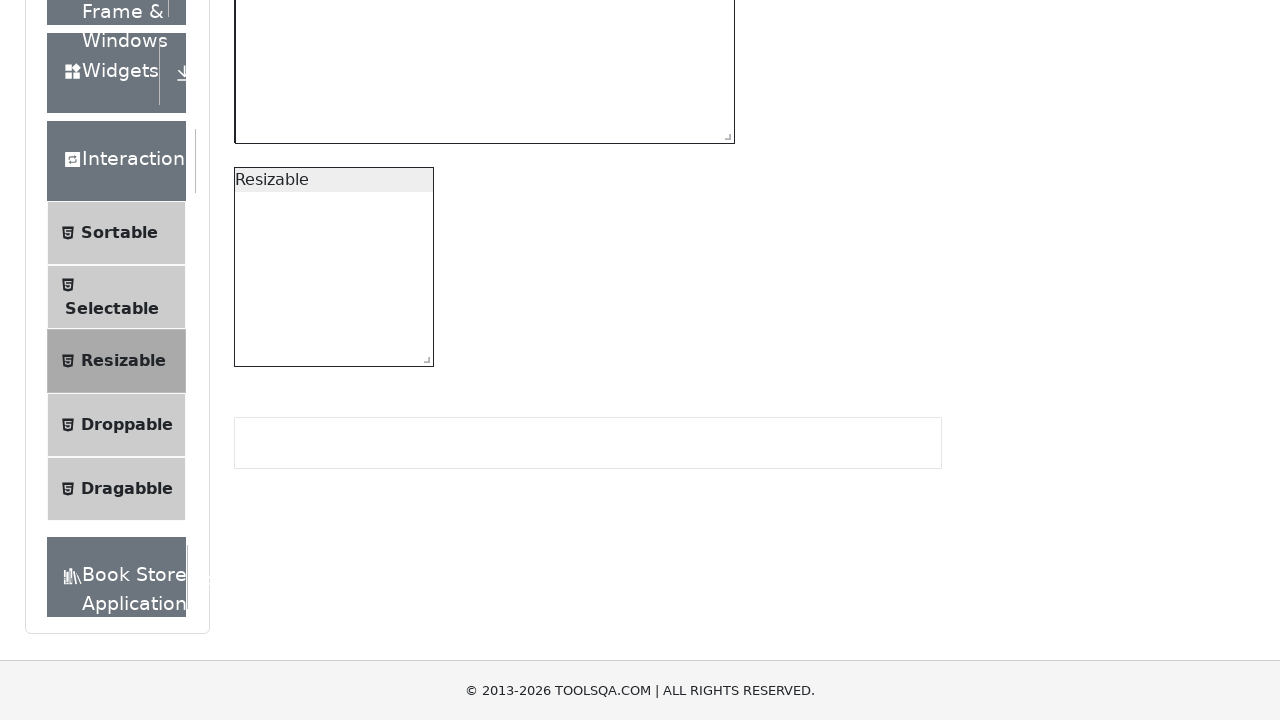

Pressed mouse button down on unrestricted box handle at (423, 356)
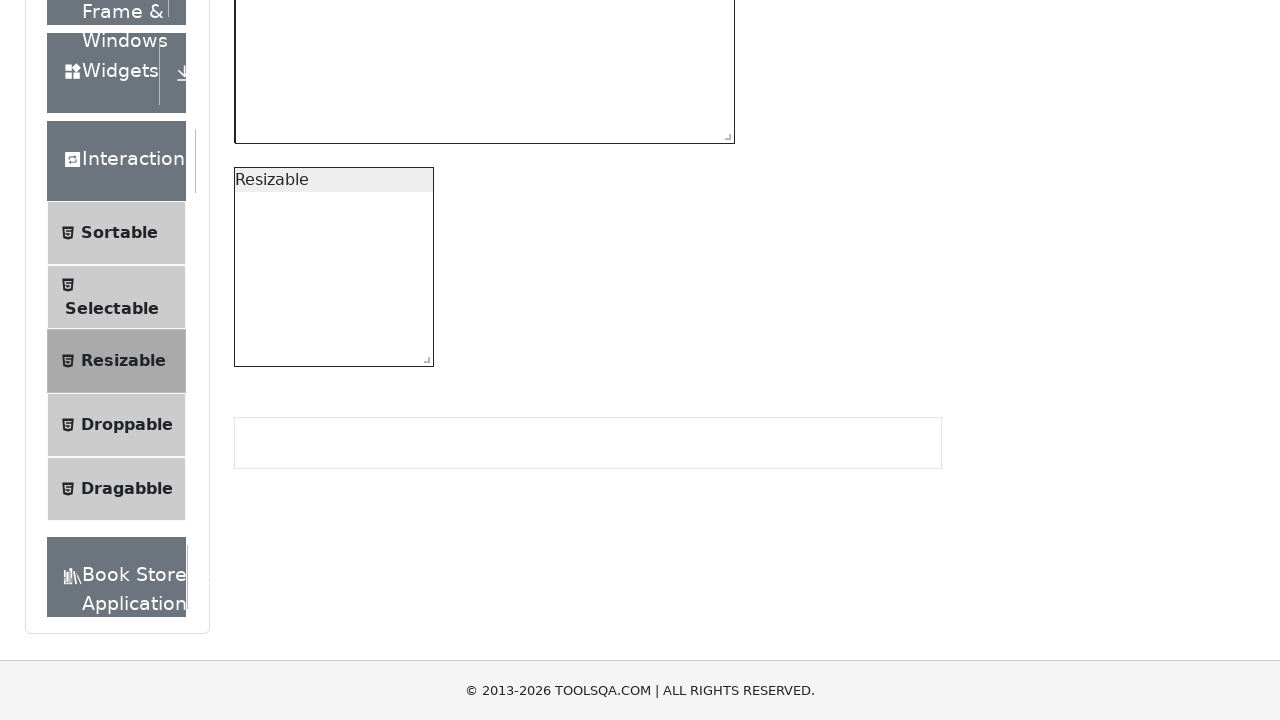

Dragged unrestricted resizable box to new position (1000, 800) at (1000, 800)
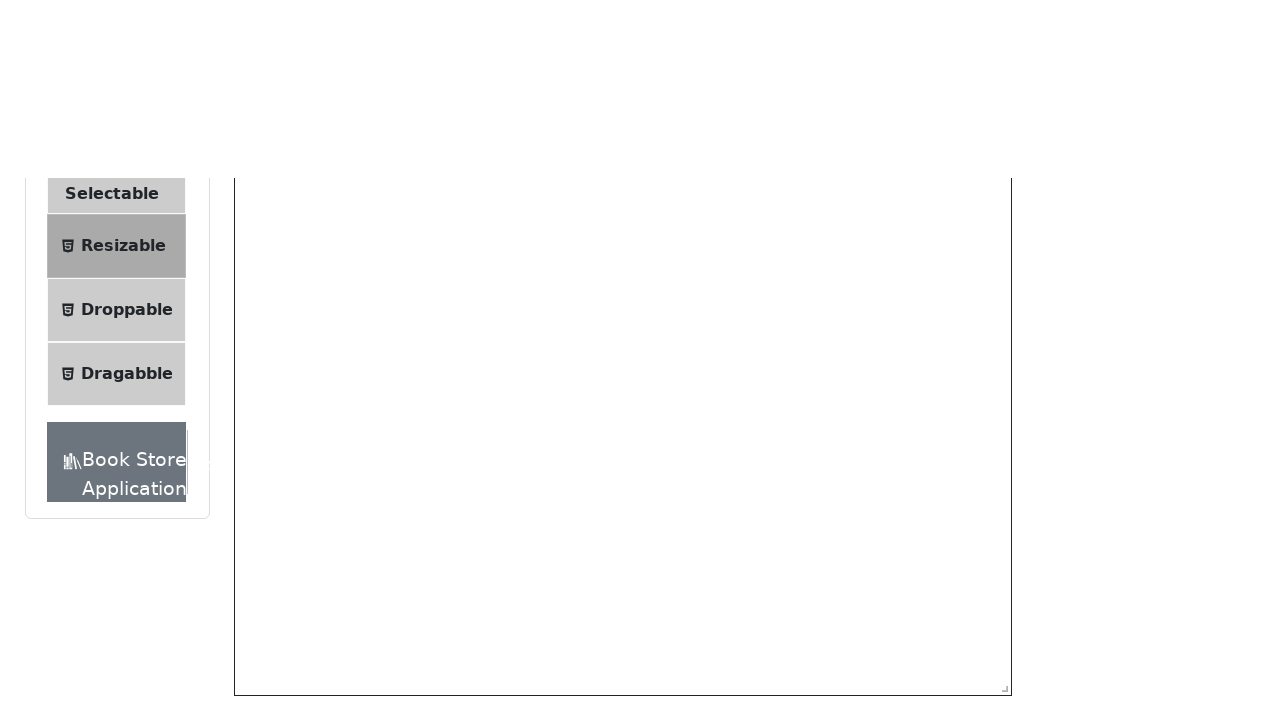

Released mouse button to complete resize of unrestricted box at (1000, 800)
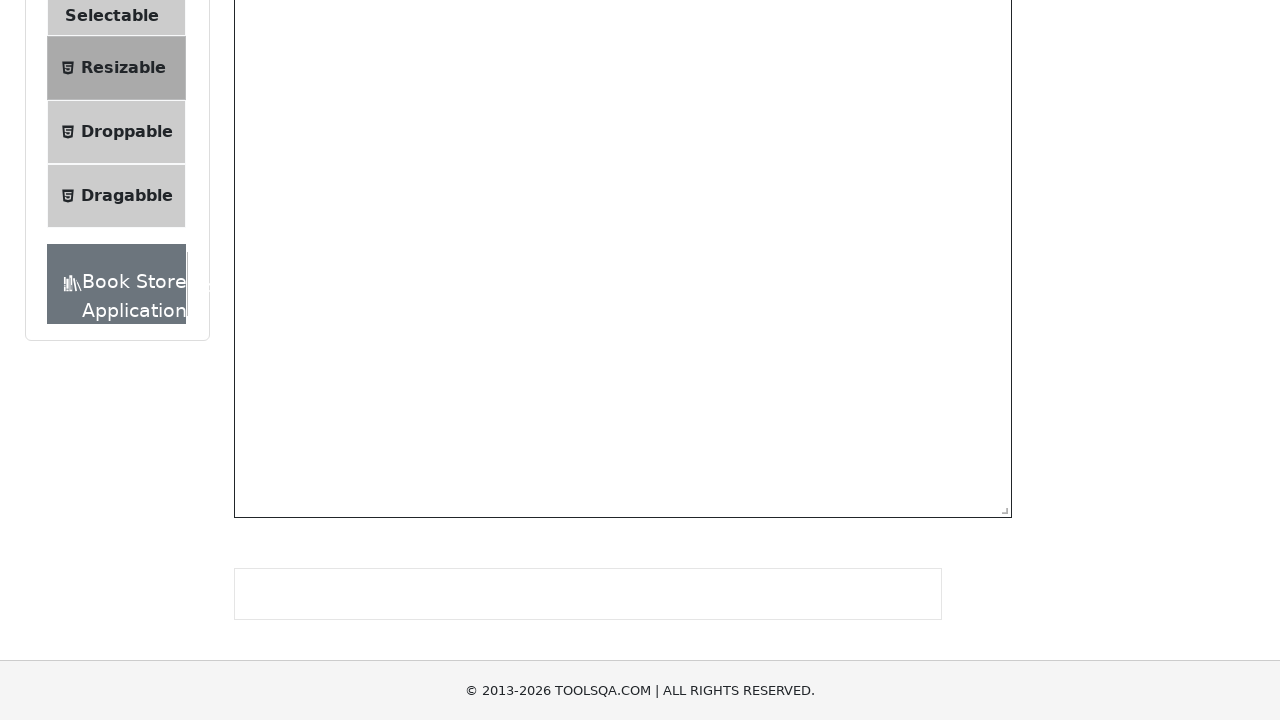

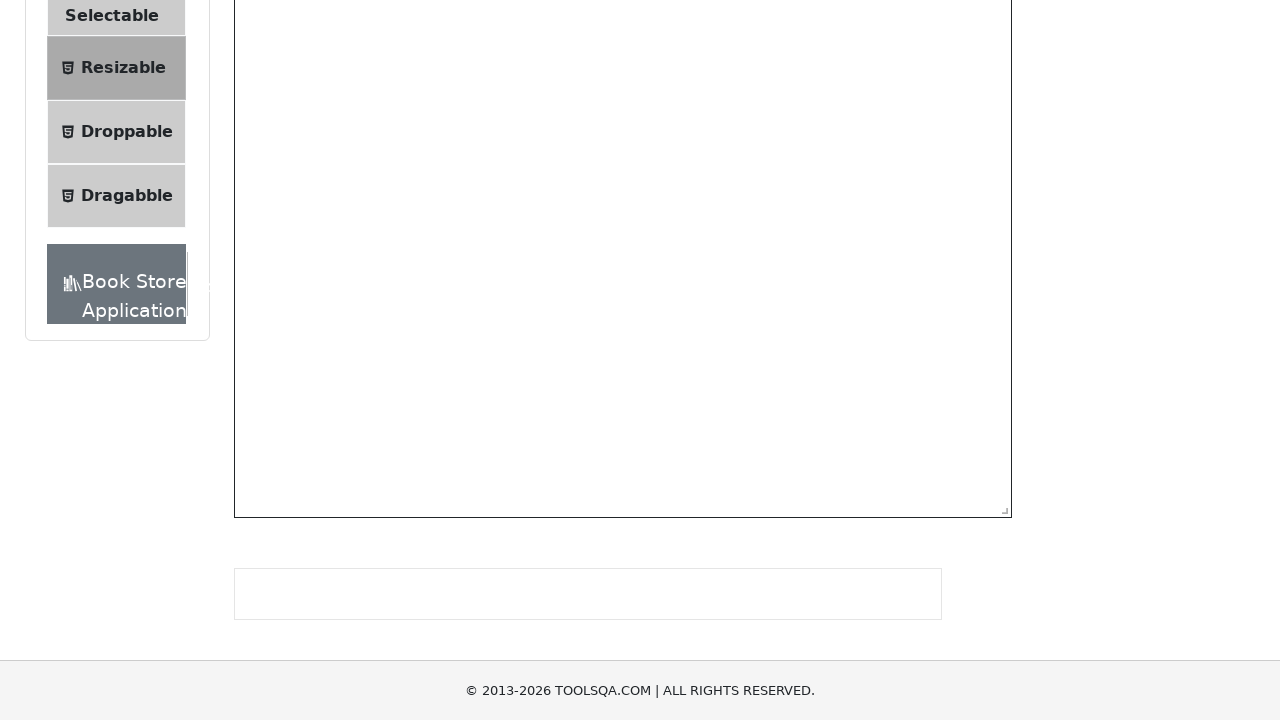